Tests input field by locating it using CSS selector with name attribute

Starting URL: http://sahitest.com/demo/formTest.htm

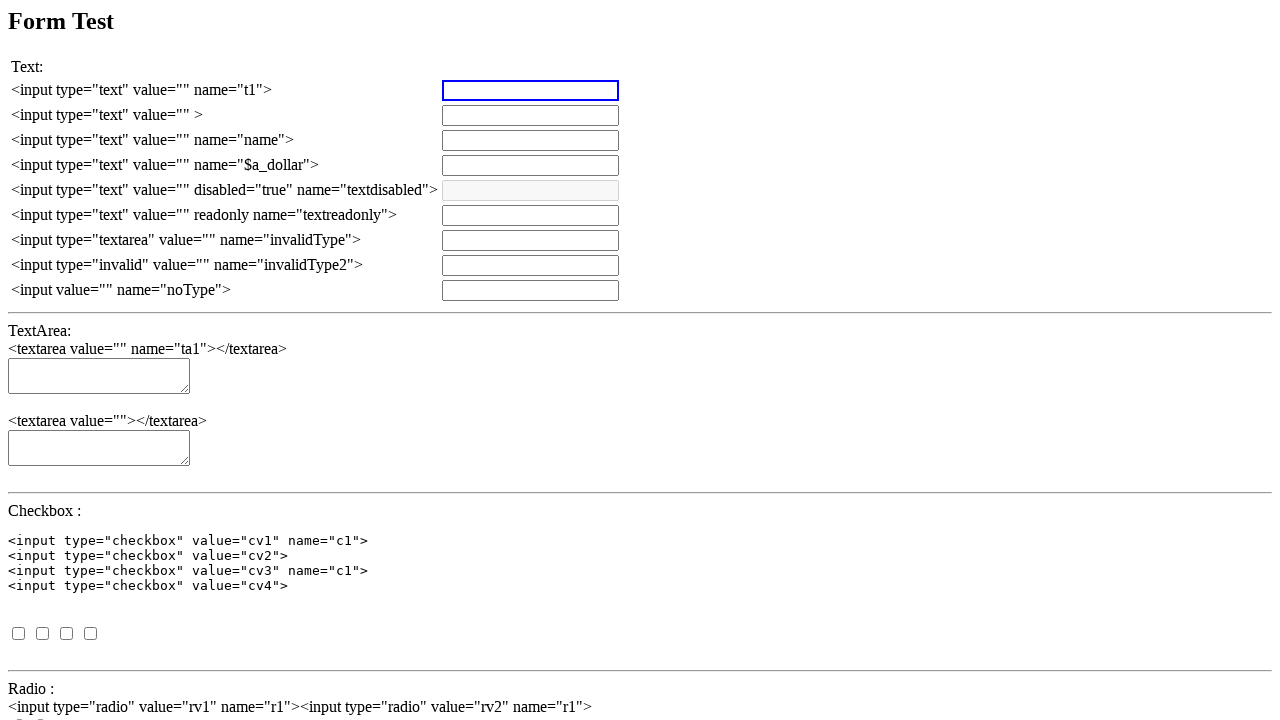

Set up dialog handler to accept alert popups
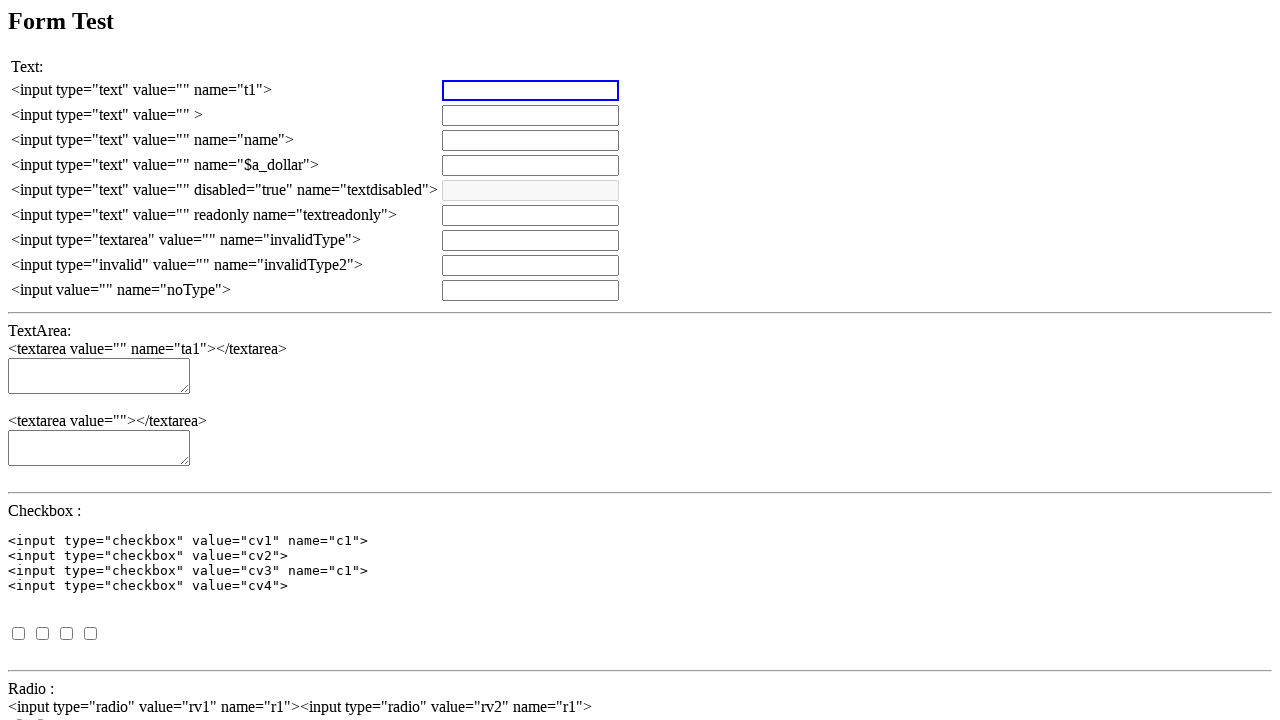

Cleared input field with name attribute using CSS selector on input[name='name']
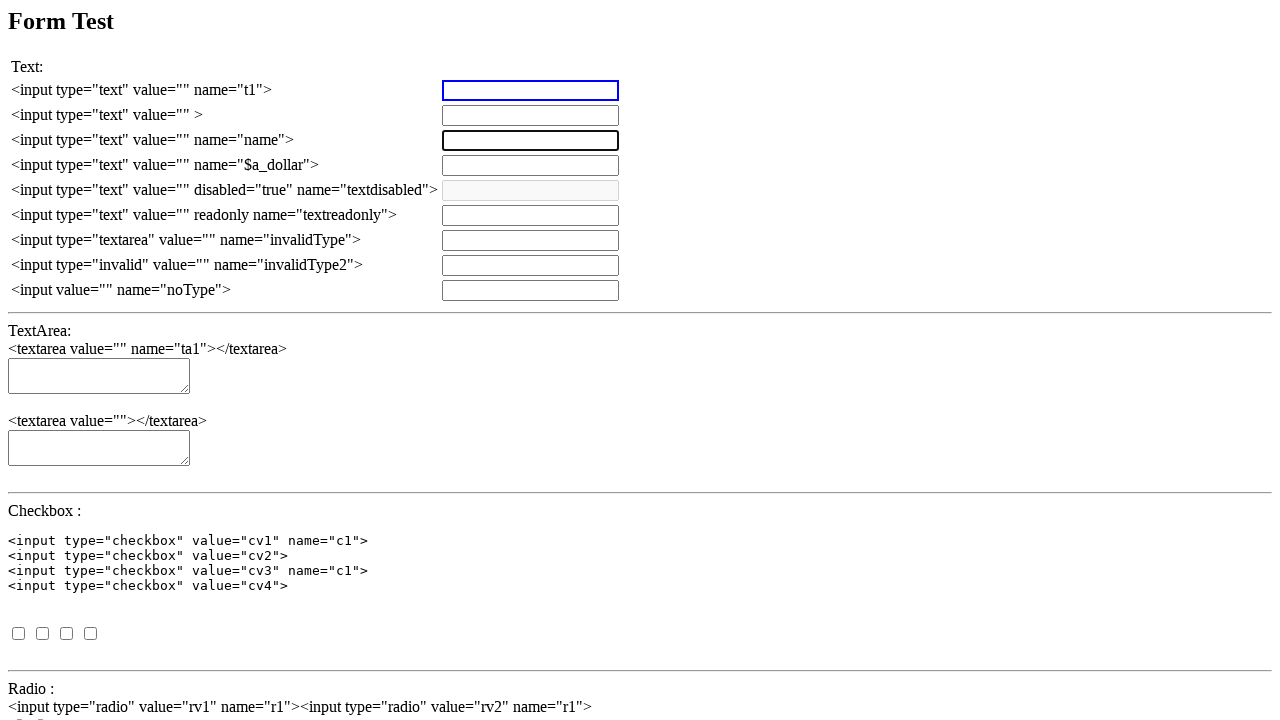

Filled input field with 'CSS Name Test' using CSS selector with name attribute on input[name='name']
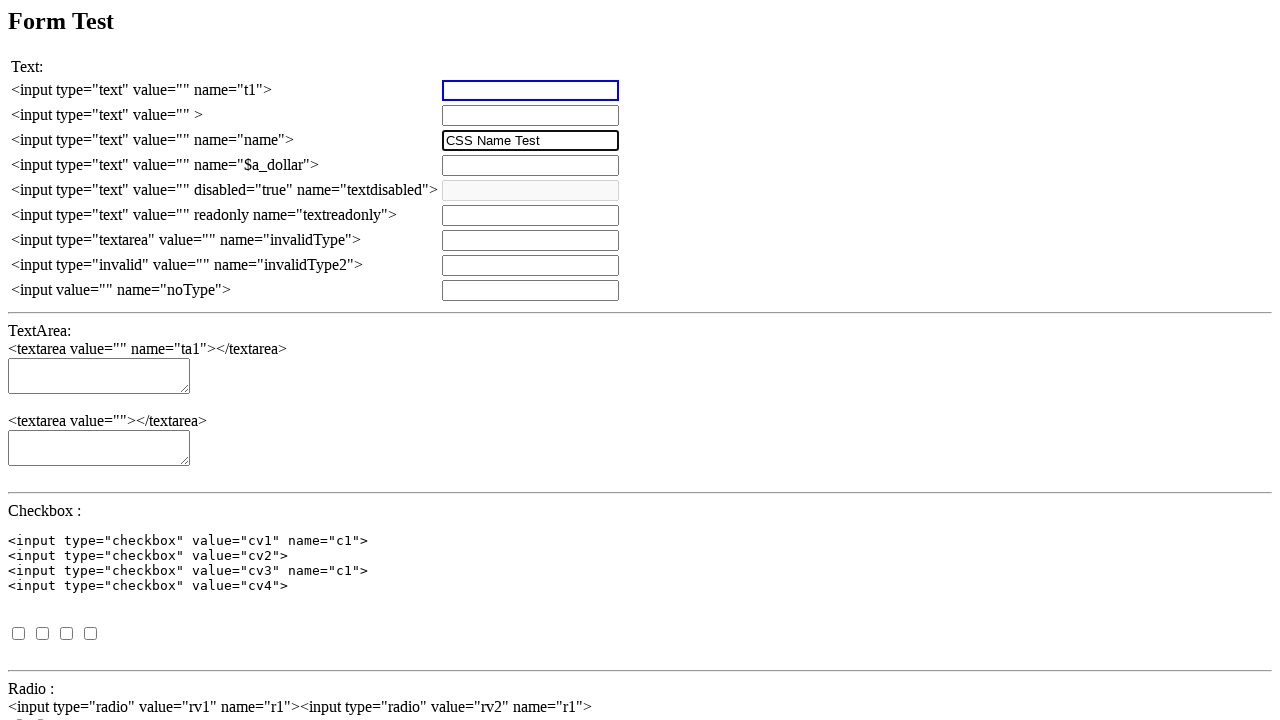

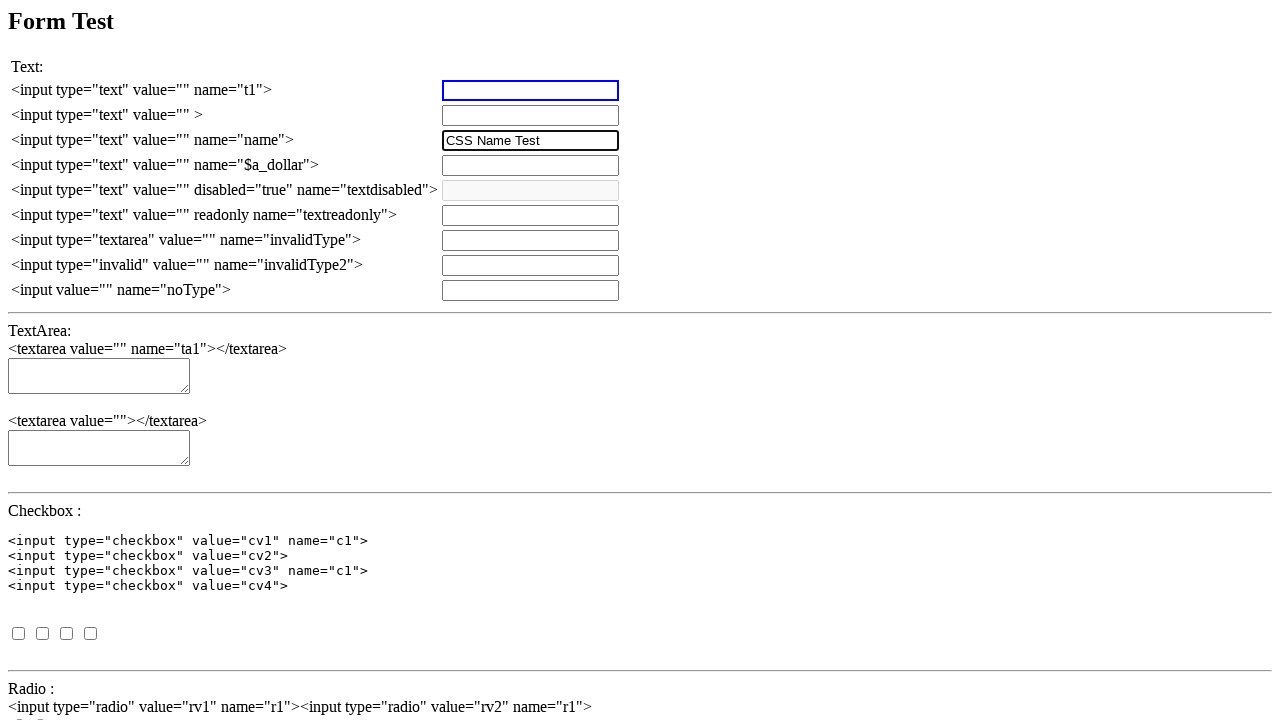